Tests clicking a button using XPath selector on a simple HTML elements automation practice page

Starting URL: https://ultimateqa.com/simple-html-elements-for-automation/

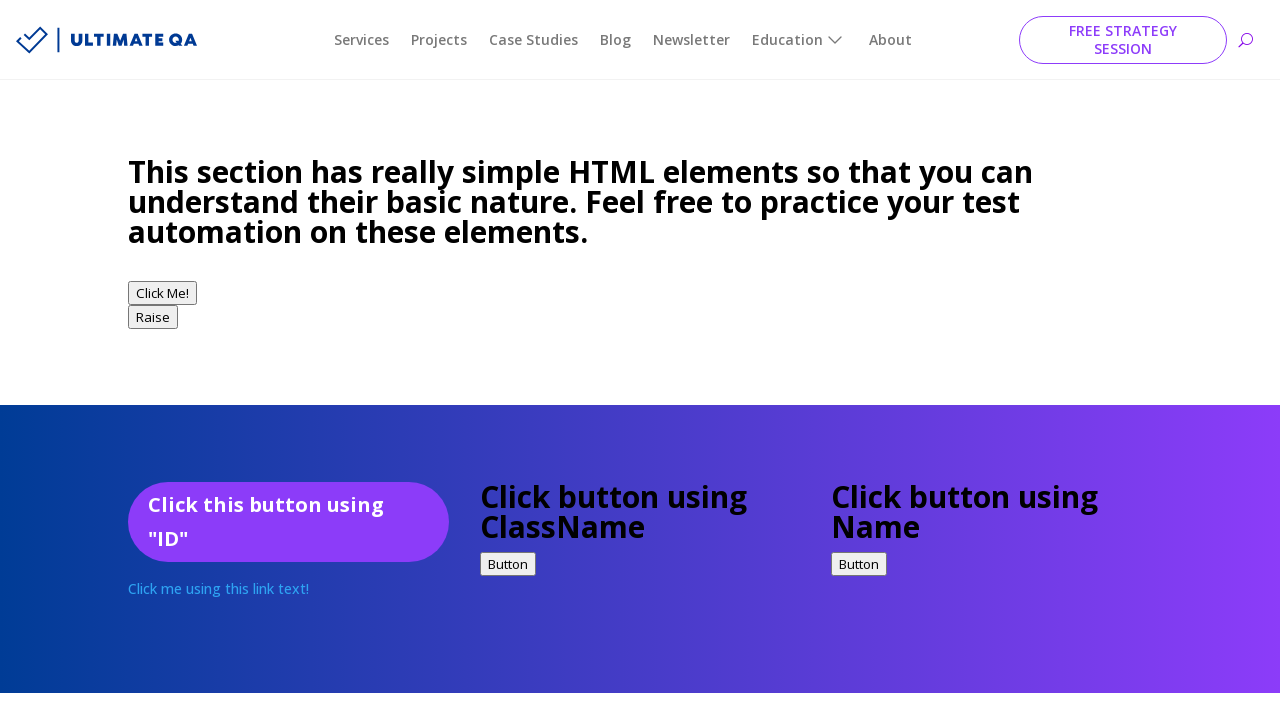

Navigated to simple HTML elements for automation practice page
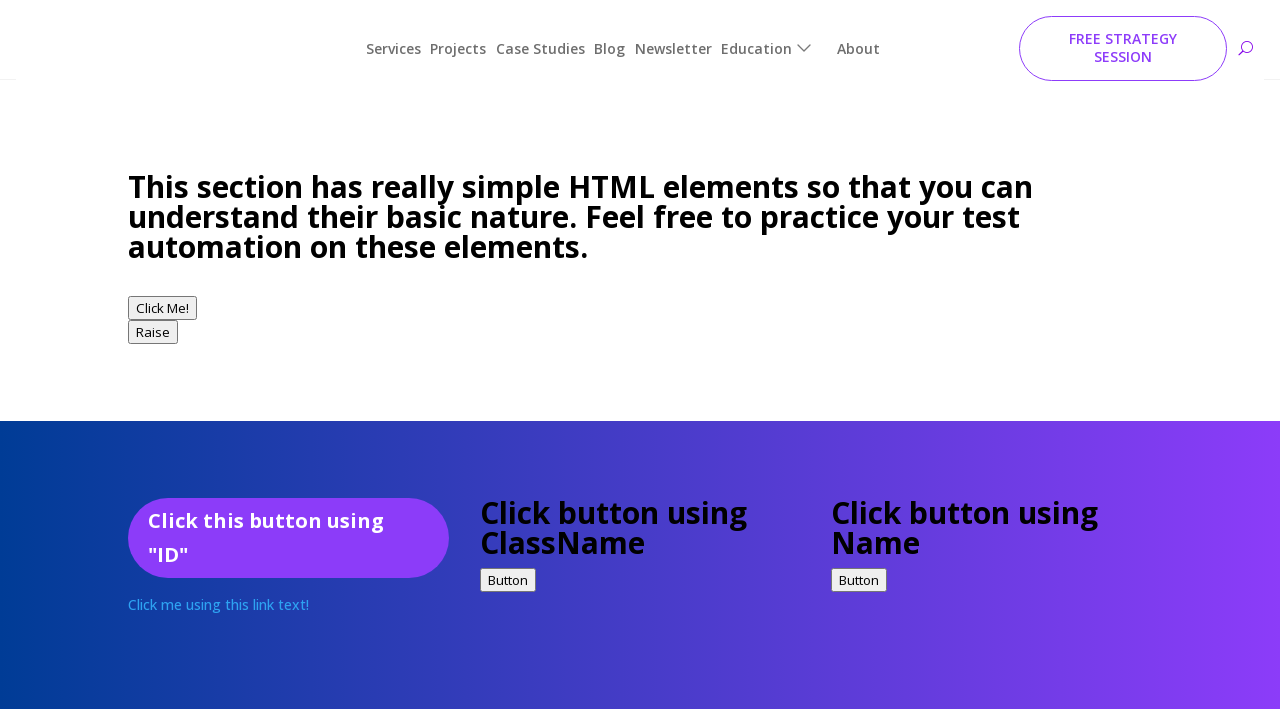

Clicked button using XPath selector at (288, 361) on xpath=//*[@id="post-909"]/div/div[1]/div/div[3]/div/div[1]/div[2]/div[2]/a
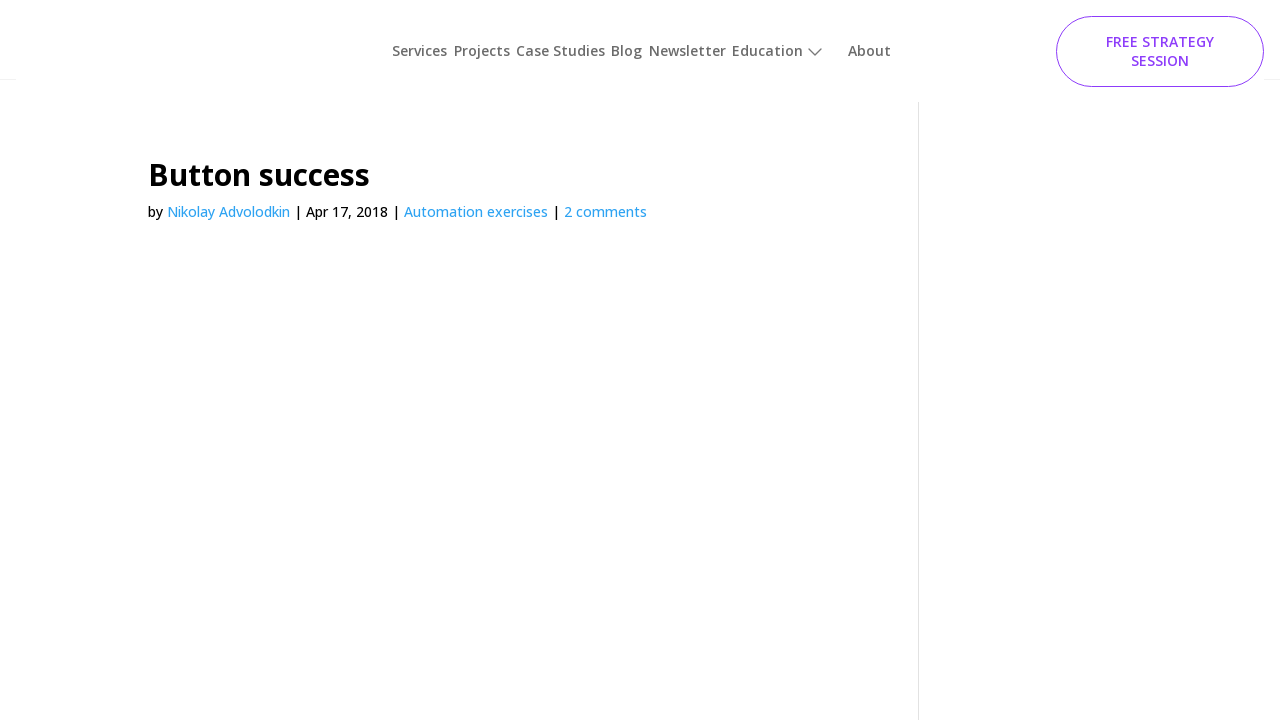

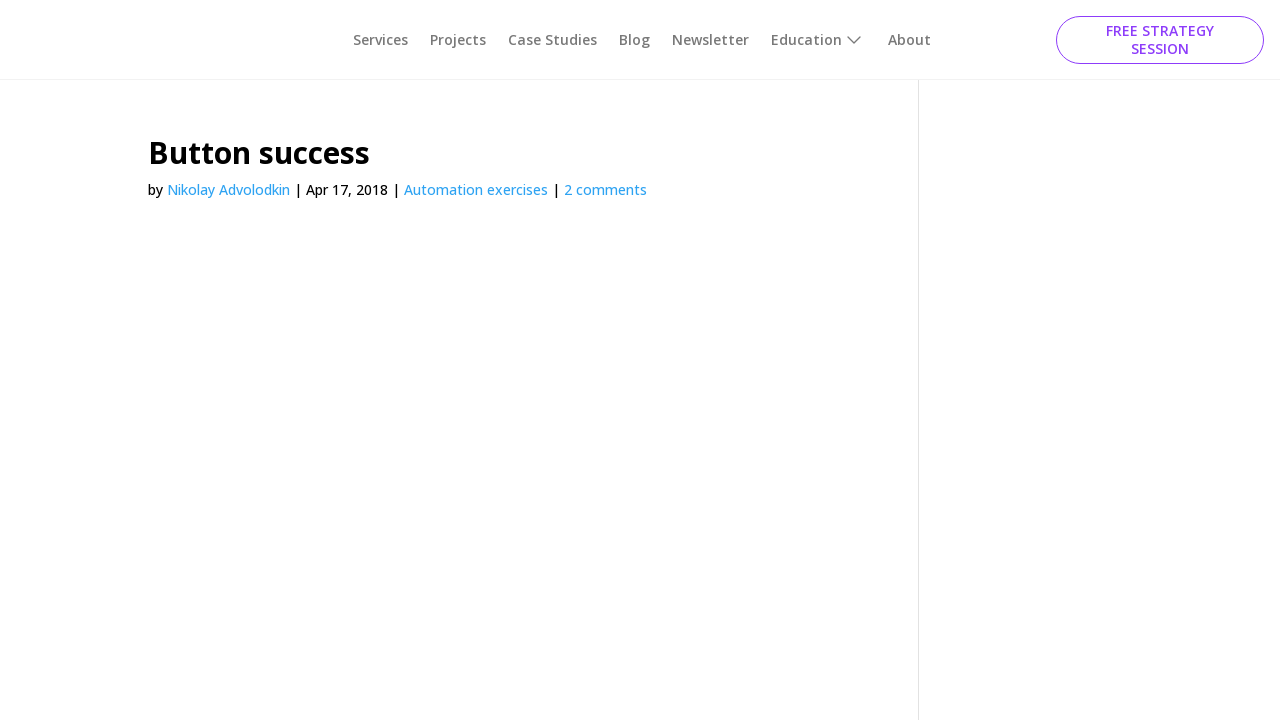